Tests dropdown selection functionality by selecting different options from a dropdown menu

Starting URL: http://the-internet.herokuapp.com/dropdown

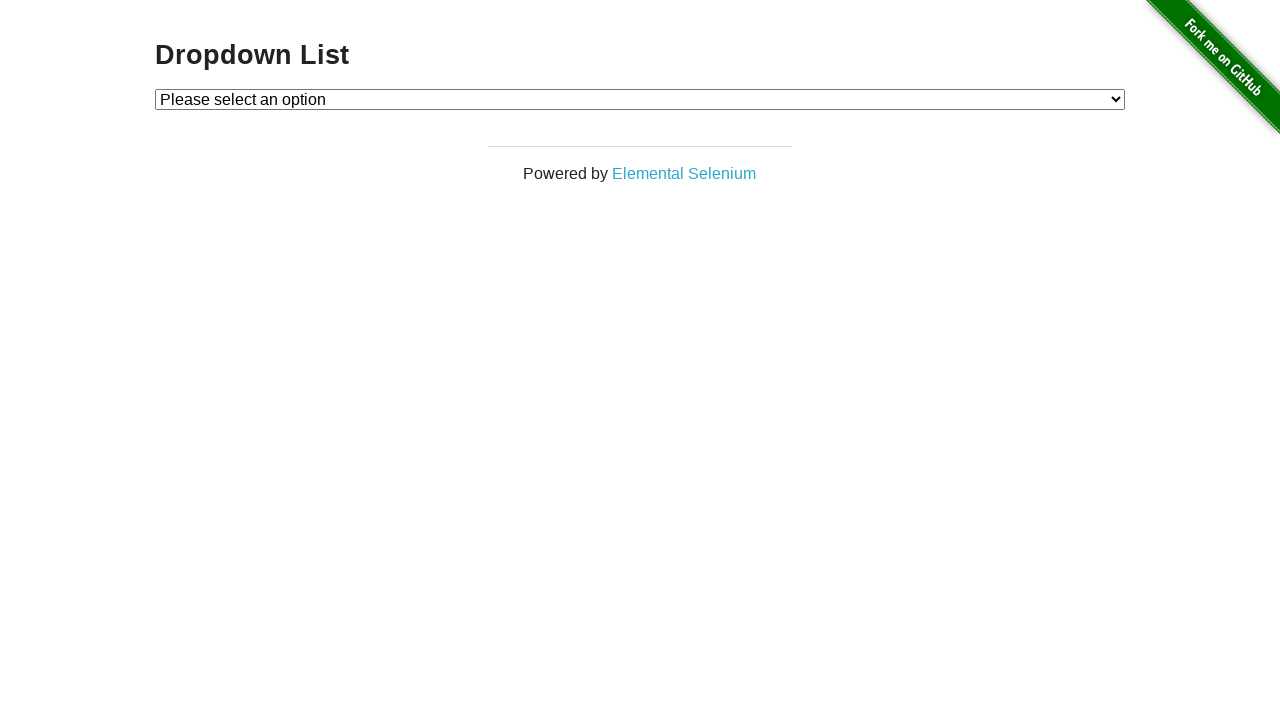

Located dropdown element
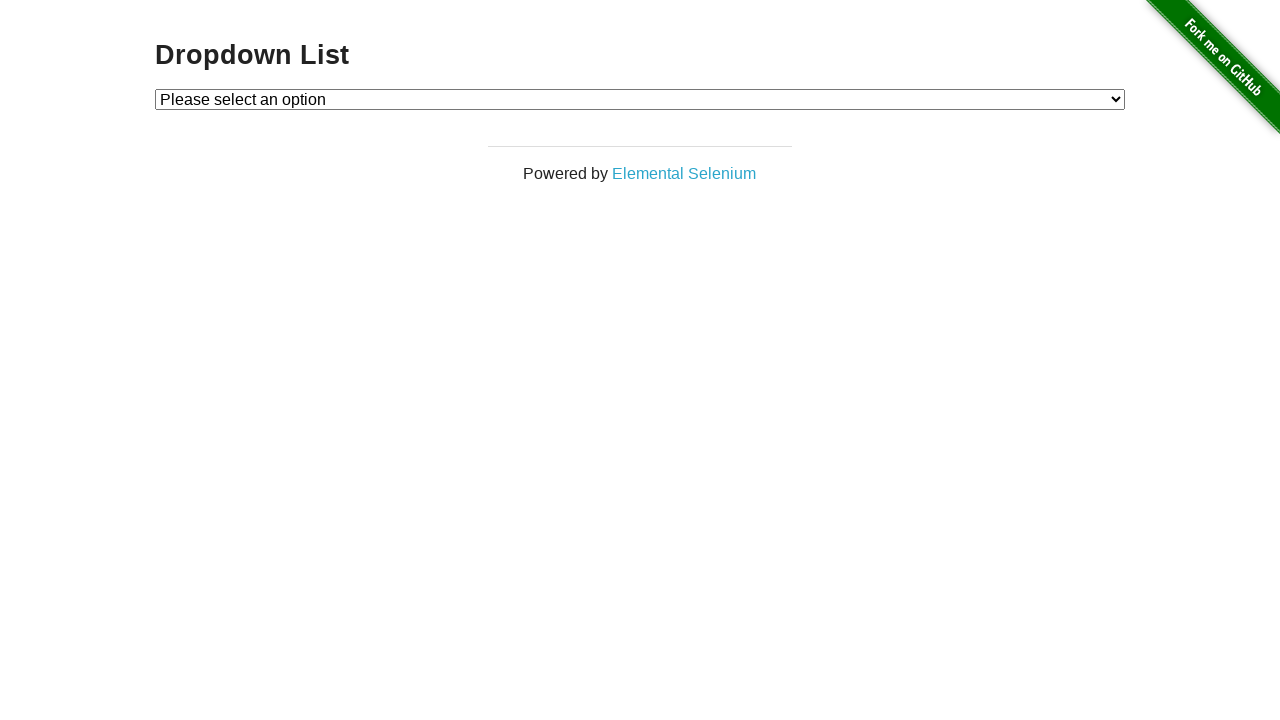

Selected 'Option 1' from dropdown on #dropdown
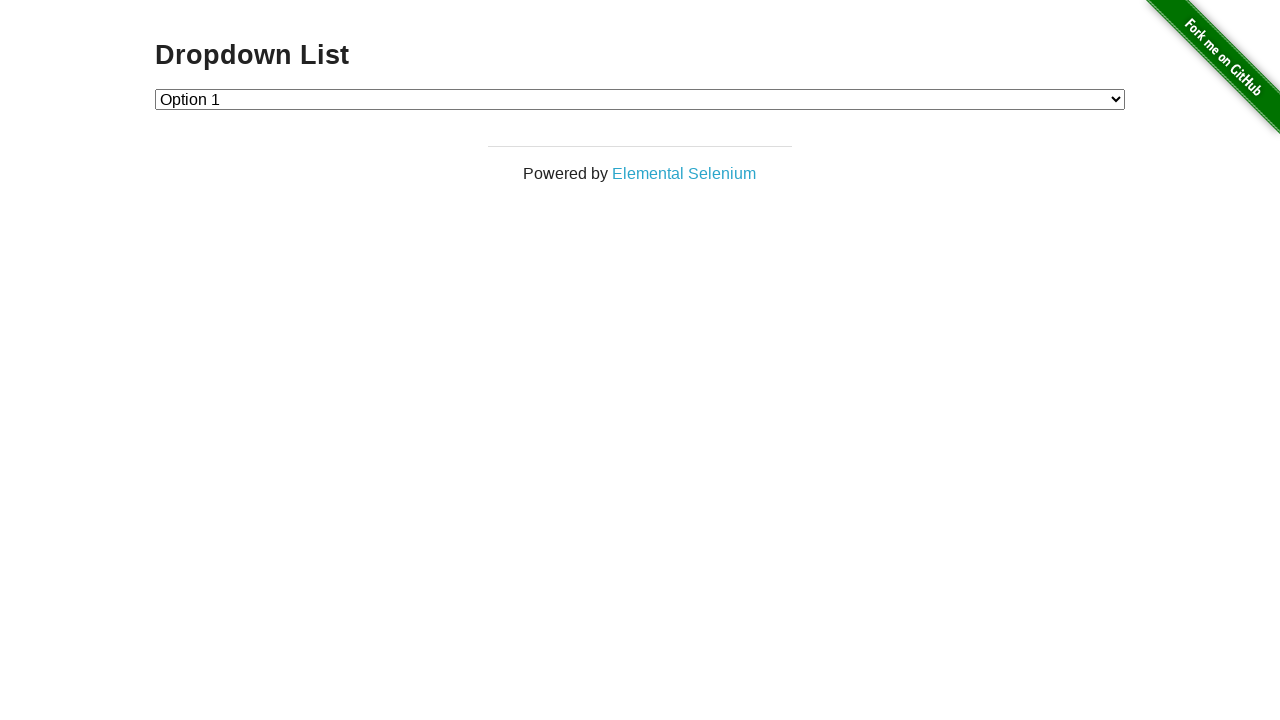

Waited 1000ms between dropdown selections
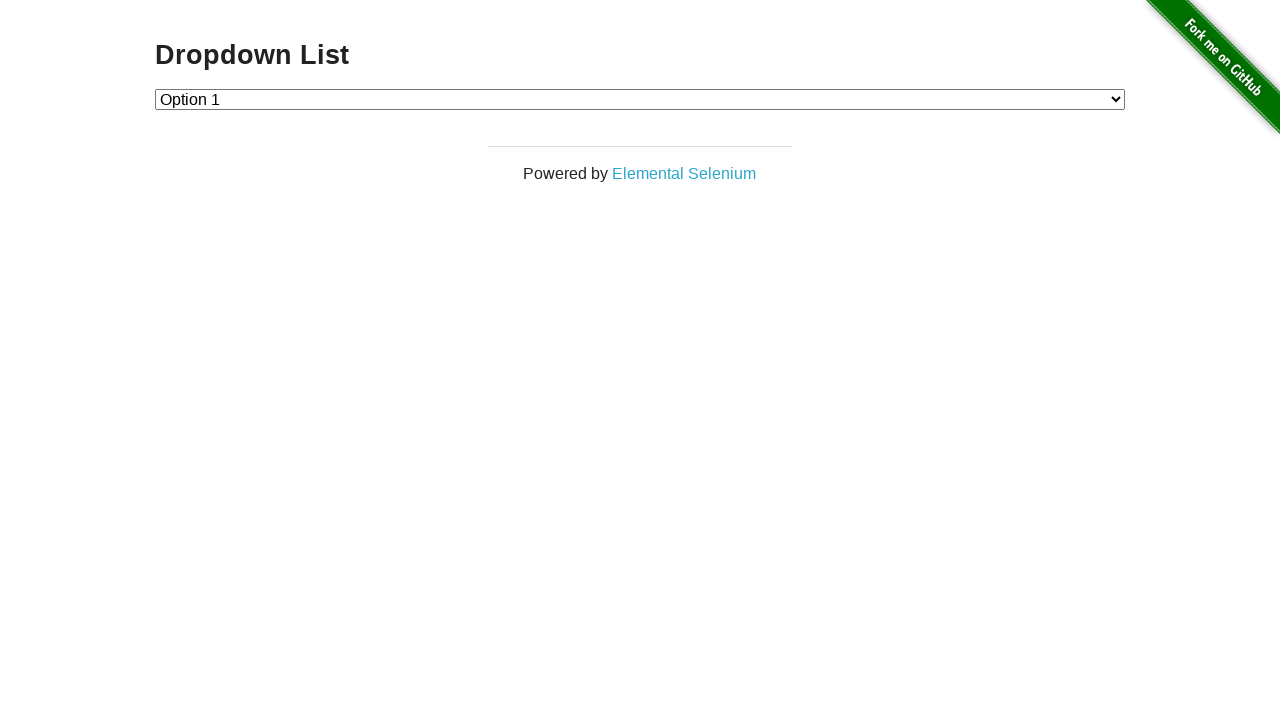

Selected 'Option 2' from dropdown on #dropdown
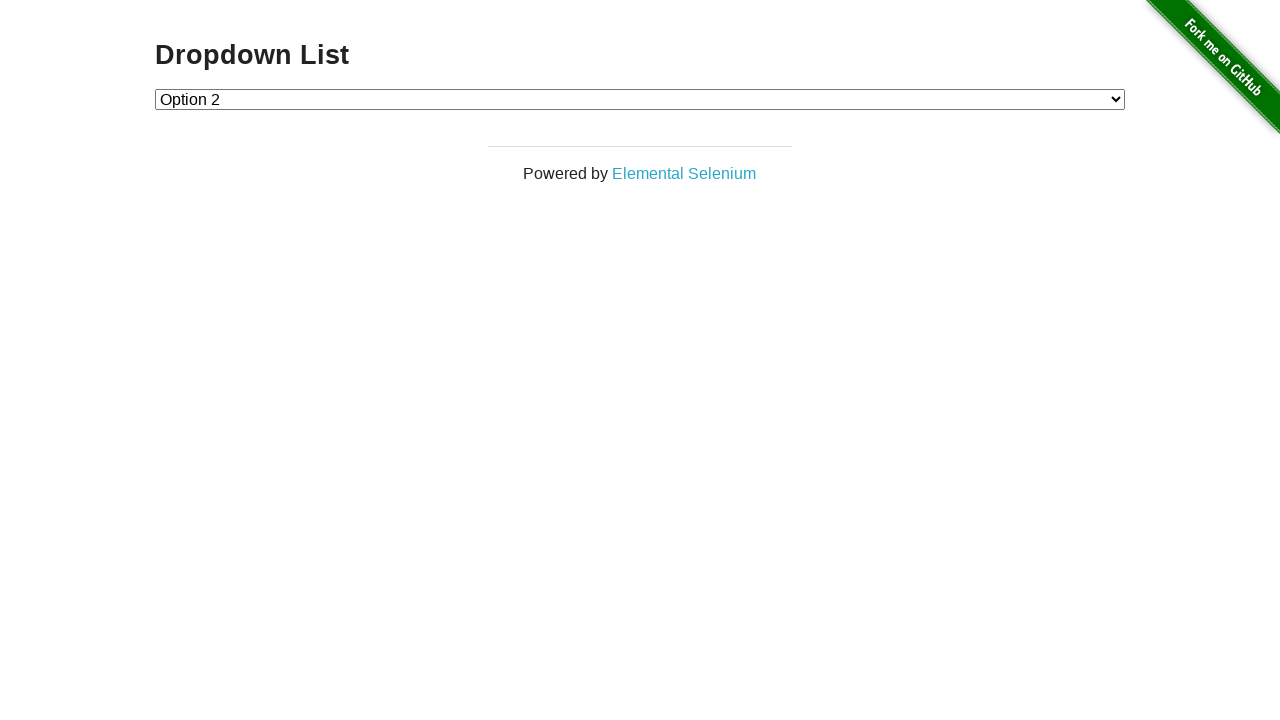

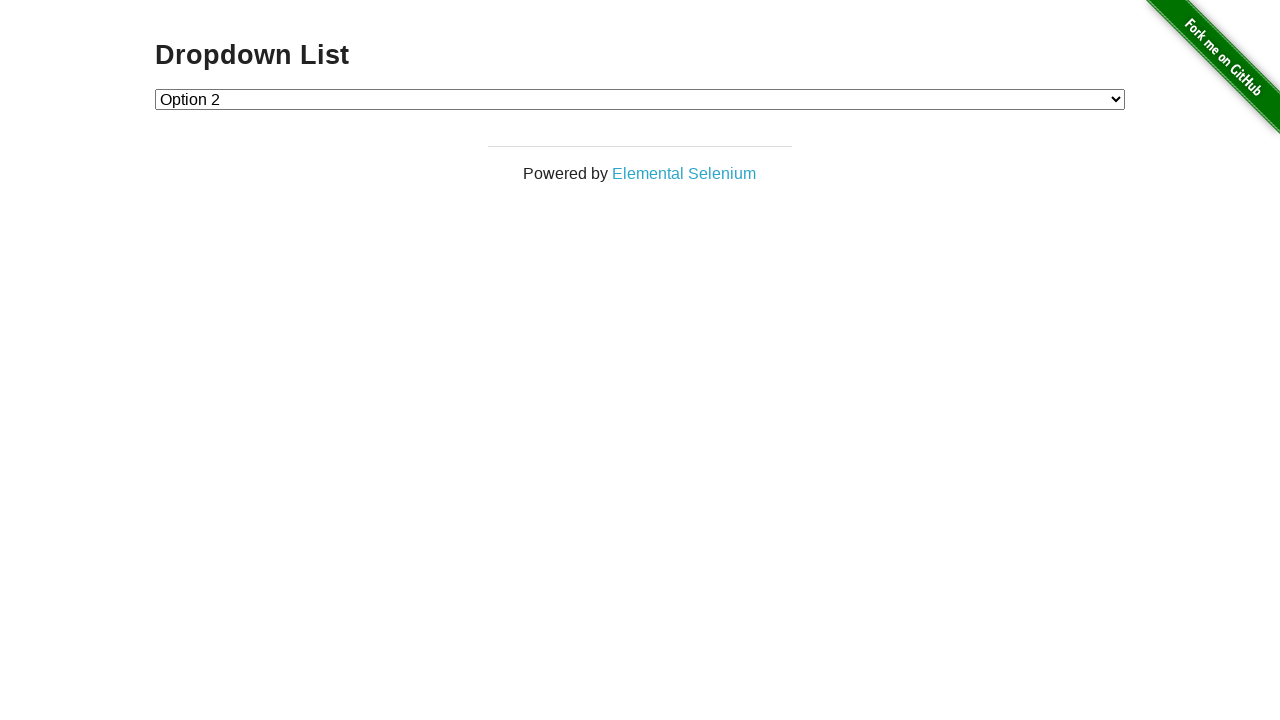